Tests the browser back button functionality with filter navigation between All, Active, and Completed views

Starting URL: https://demo.playwright.dev/todomvc

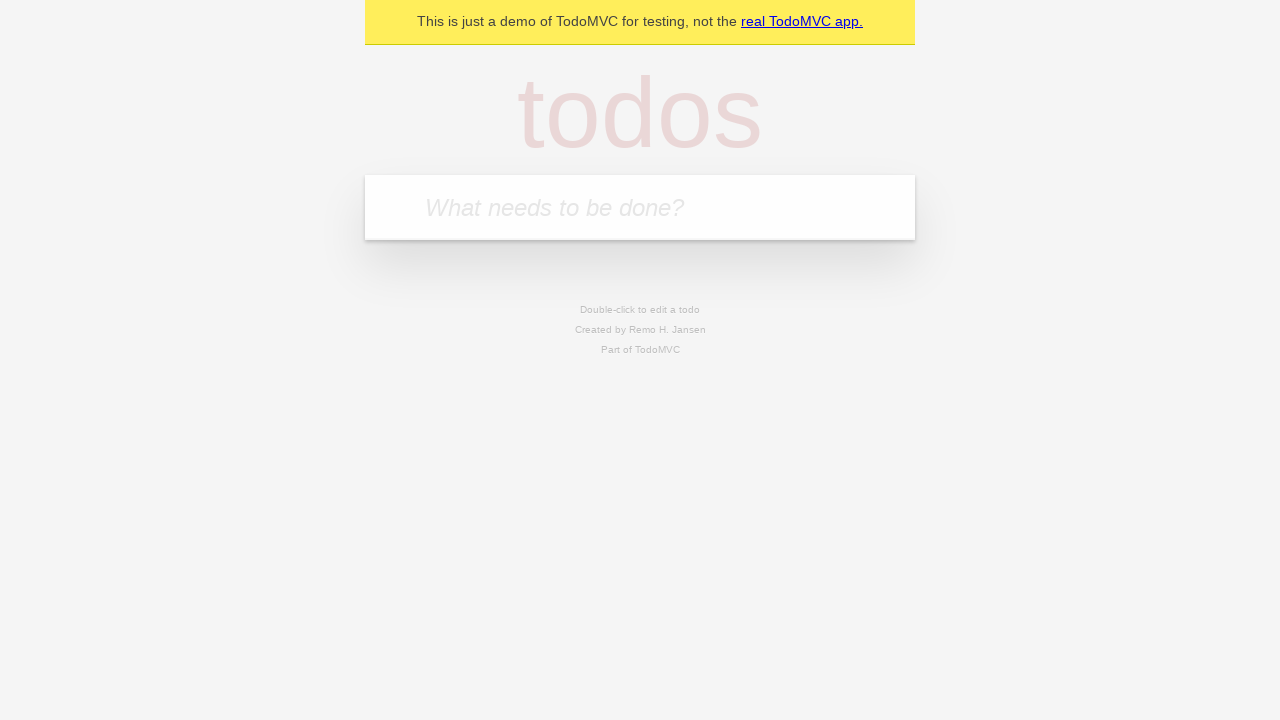

Filled todo input with 'buy some cheese' on internal:attr=[placeholder="What needs to be done?"i]
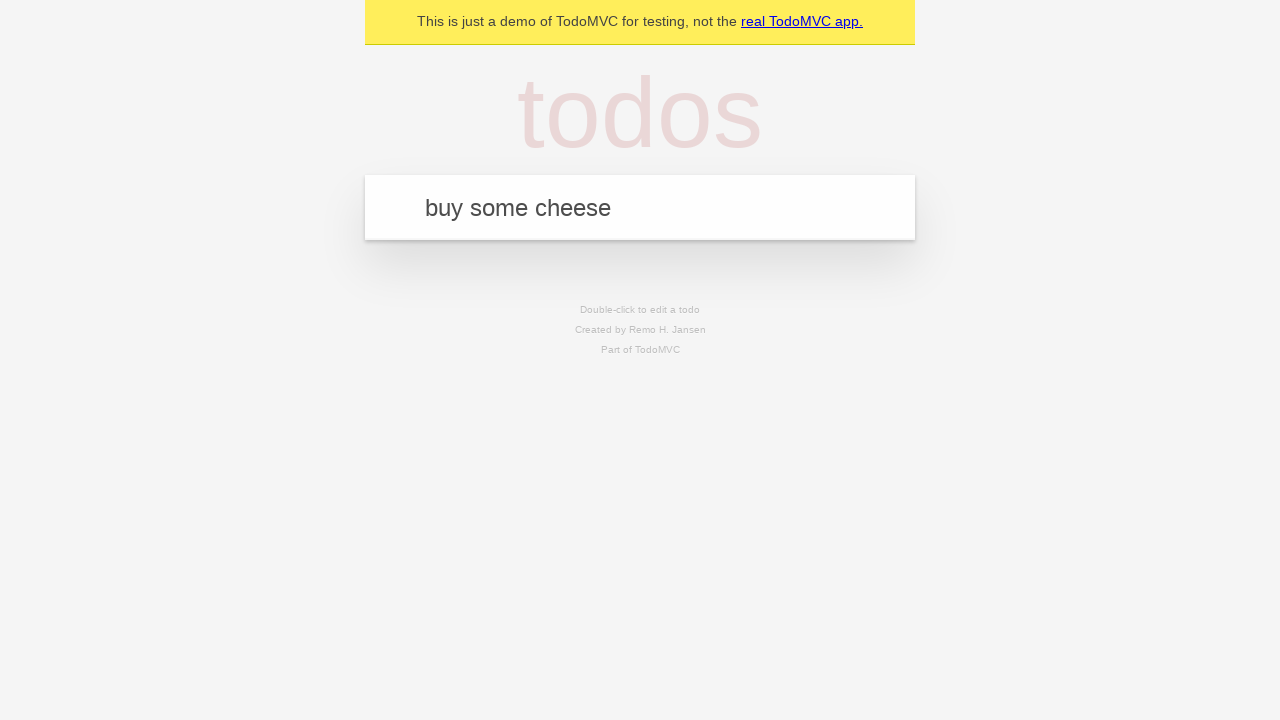

Pressed Enter to create first todo on internal:attr=[placeholder="What needs to be done?"i]
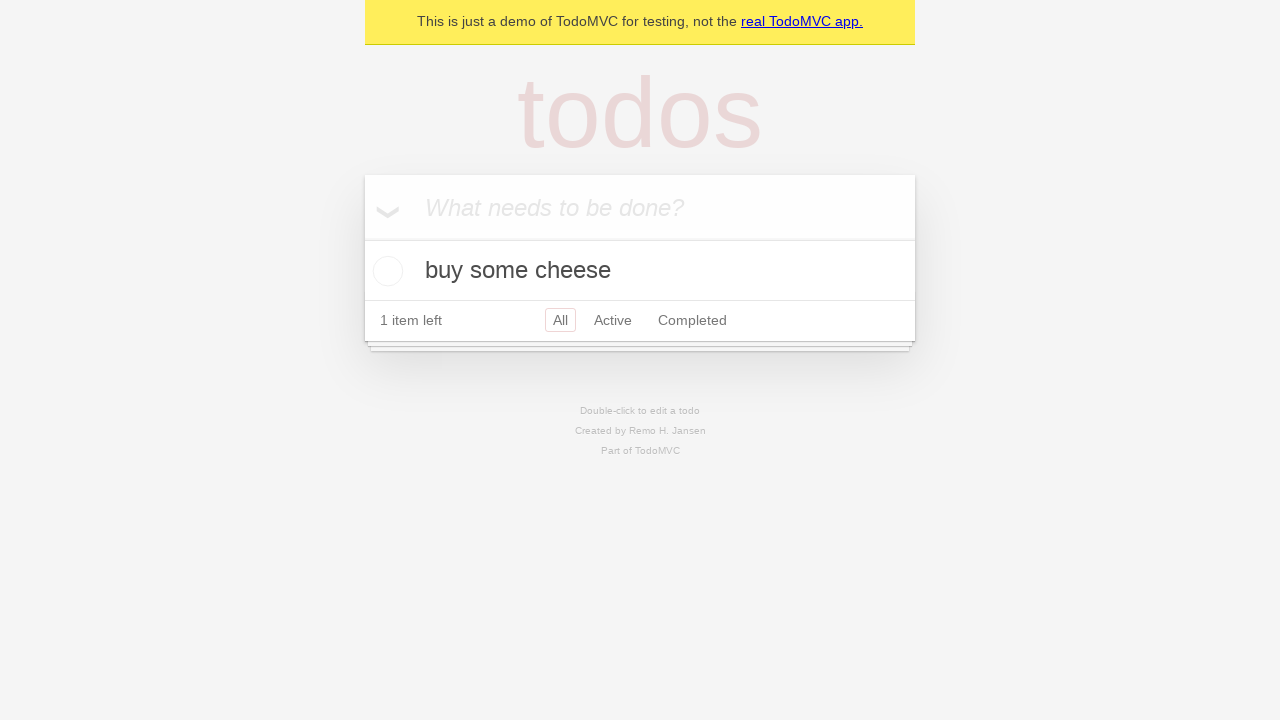

Filled todo input with 'feed the cat' on internal:attr=[placeholder="What needs to be done?"i]
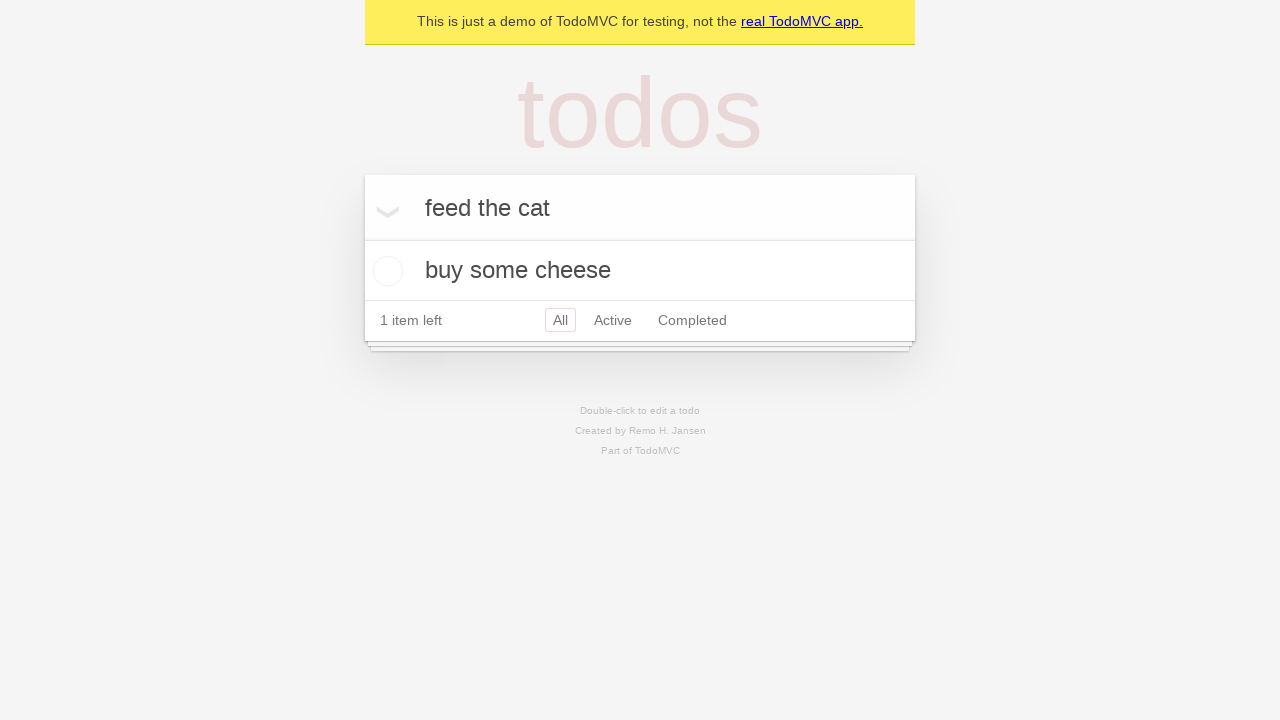

Pressed Enter to create second todo on internal:attr=[placeholder="What needs to be done?"i]
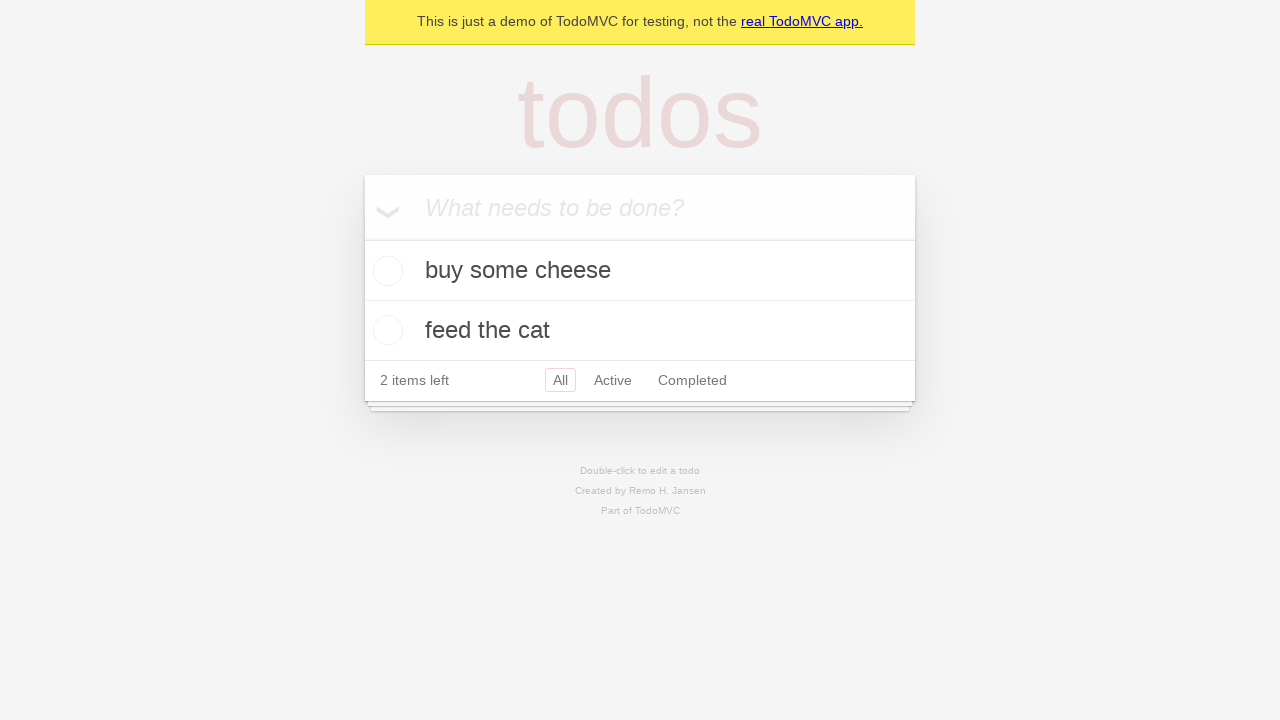

Filled todo input with 'book a doctors appointment' on internal:attr=[placeholder="What needs to be done?"i]
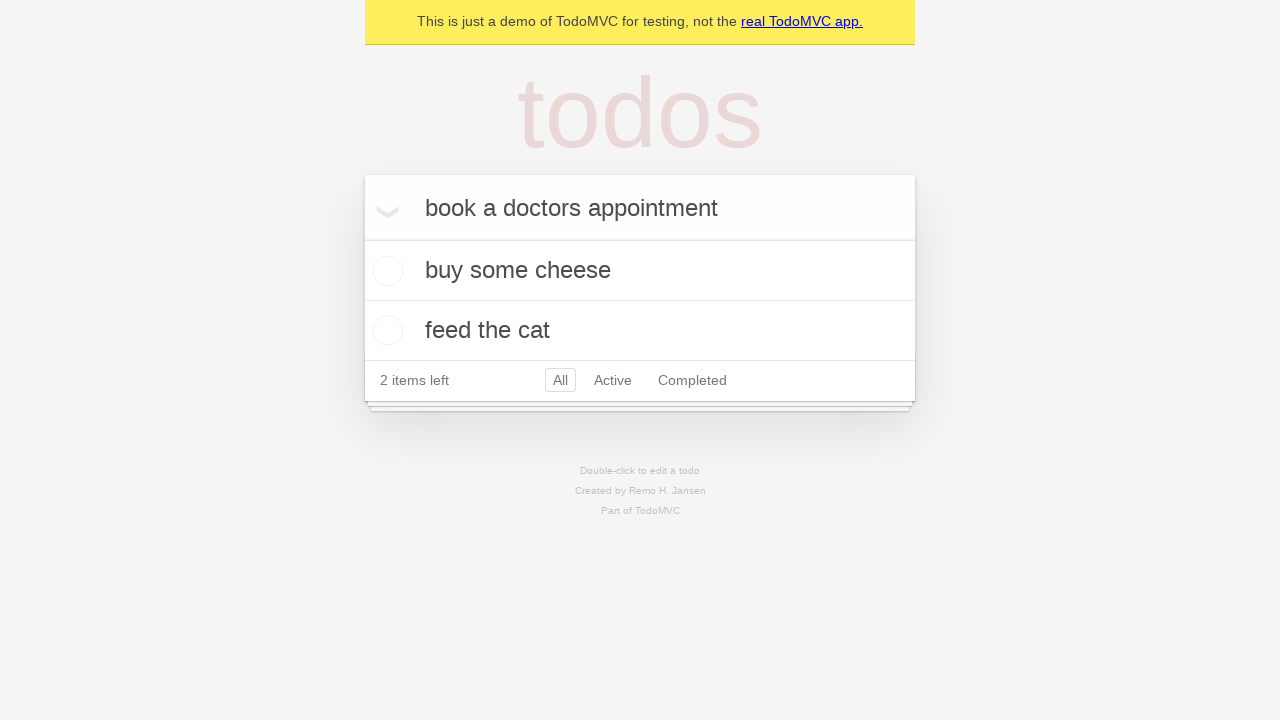

Pressed Enter to create third todo on internal:attr=[placeholder="What needs to be done?"i]
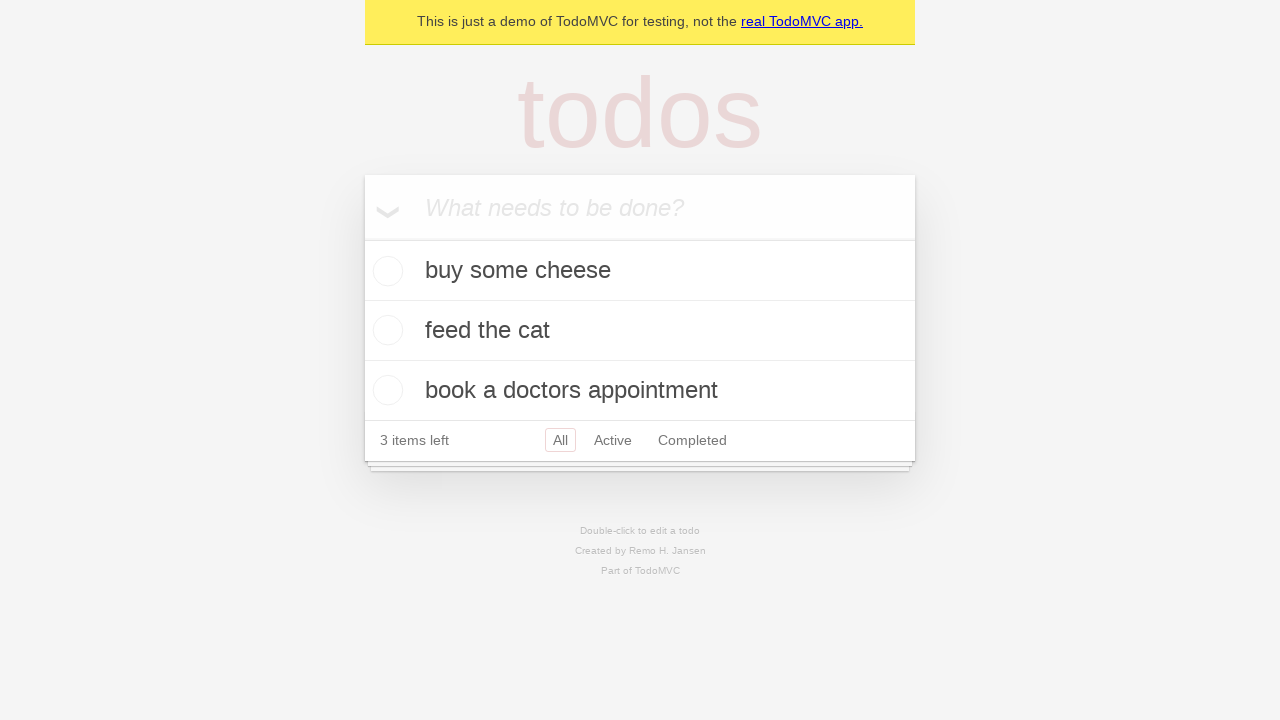

Checked the second todo item at (385, 330) on internal:testid=[data-testid="todo-item"s] >> nth=1 >> internal:role=checkbox
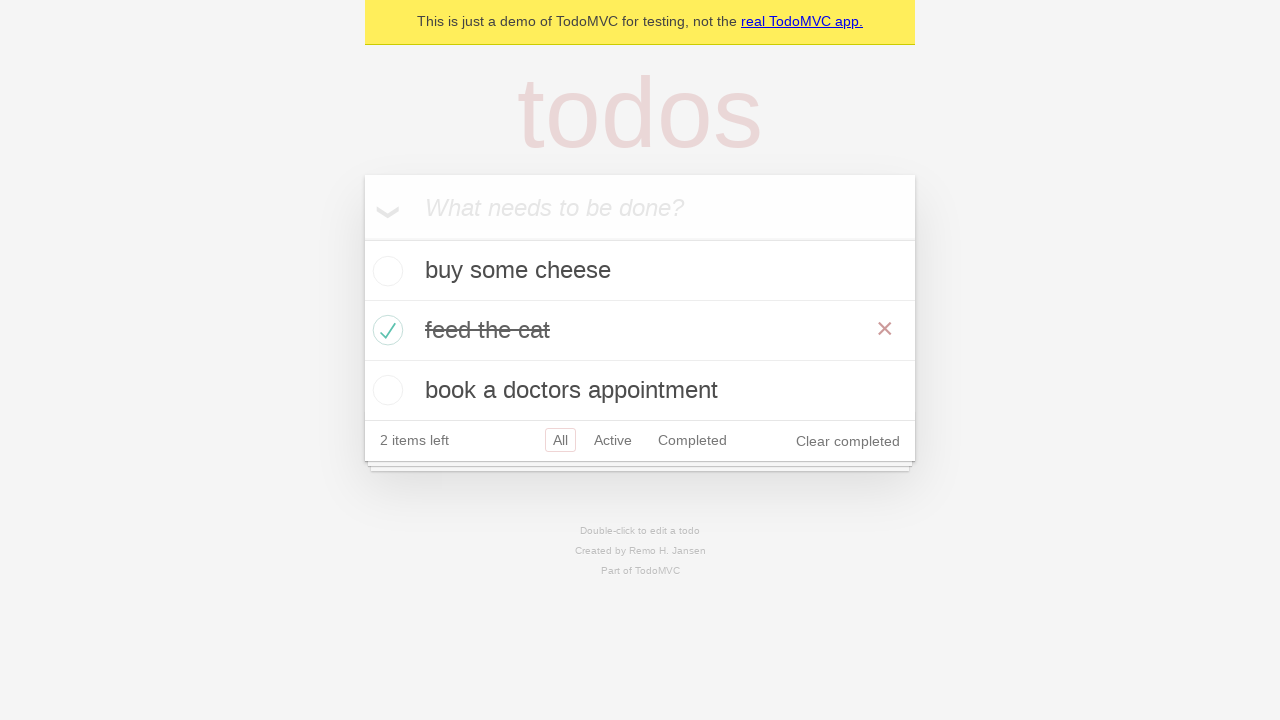

Clicked All filter at (560, 440) on internal:role=link[name="All"i]
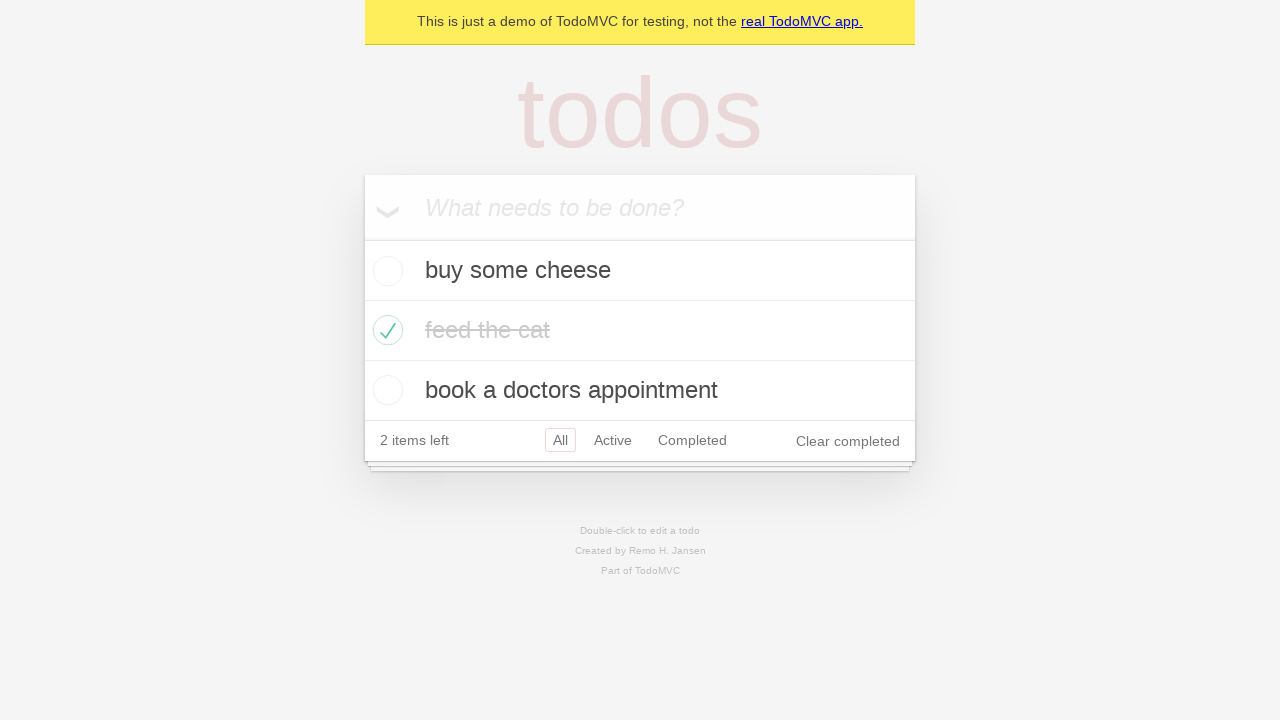

Clicked Active filter at (613, 440) on internal:role=link[name="Active"i]
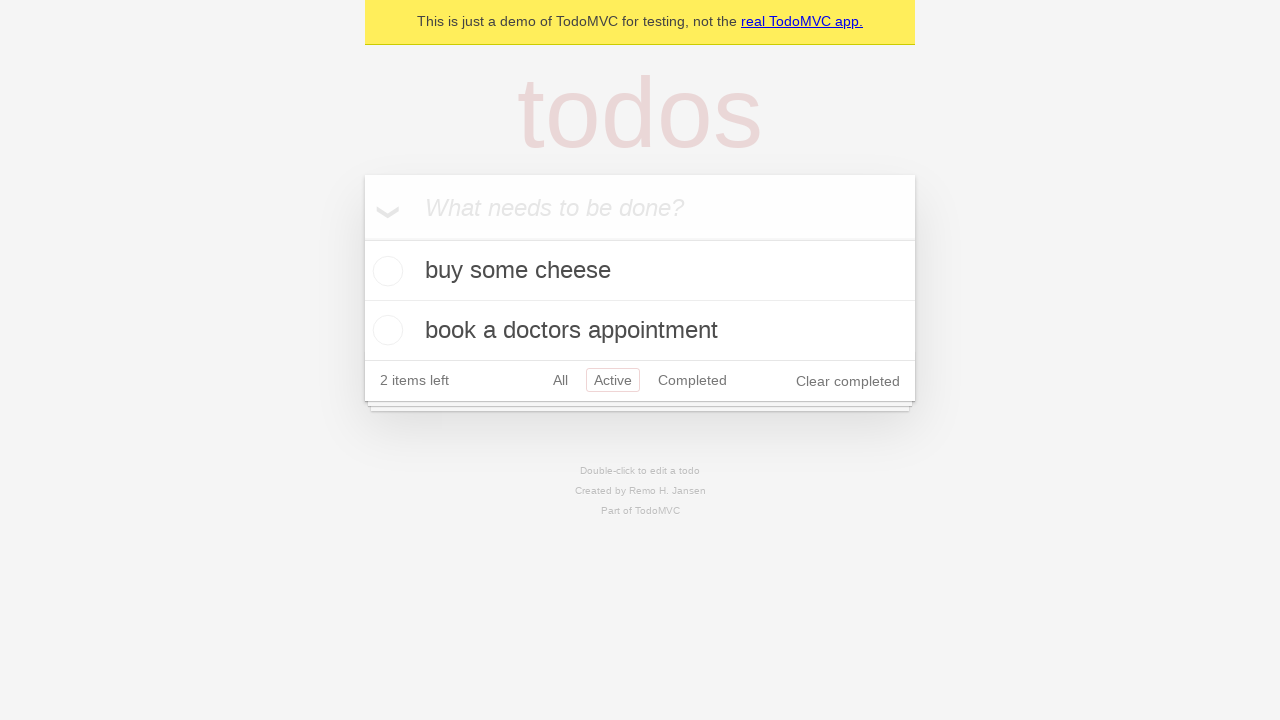

Clicked Completed filter at (692, 380) on internal:role=link[name="Completed"i]
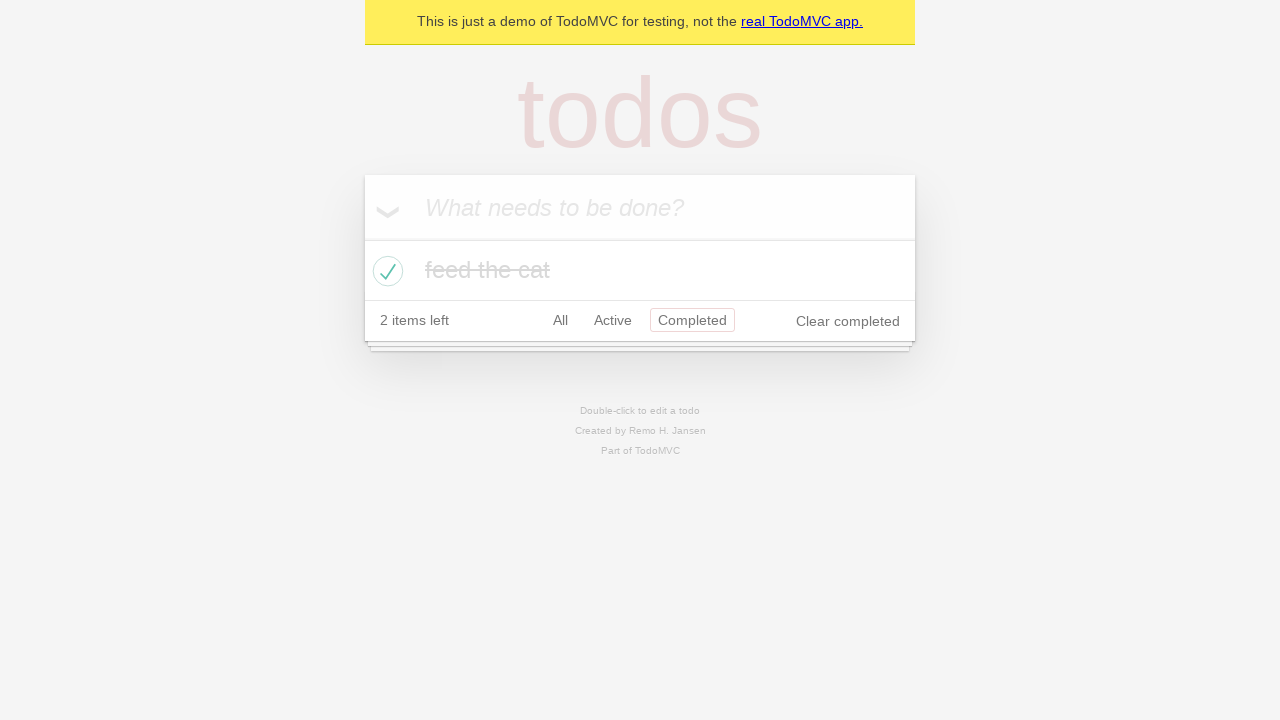

Navigated back to Active filter view
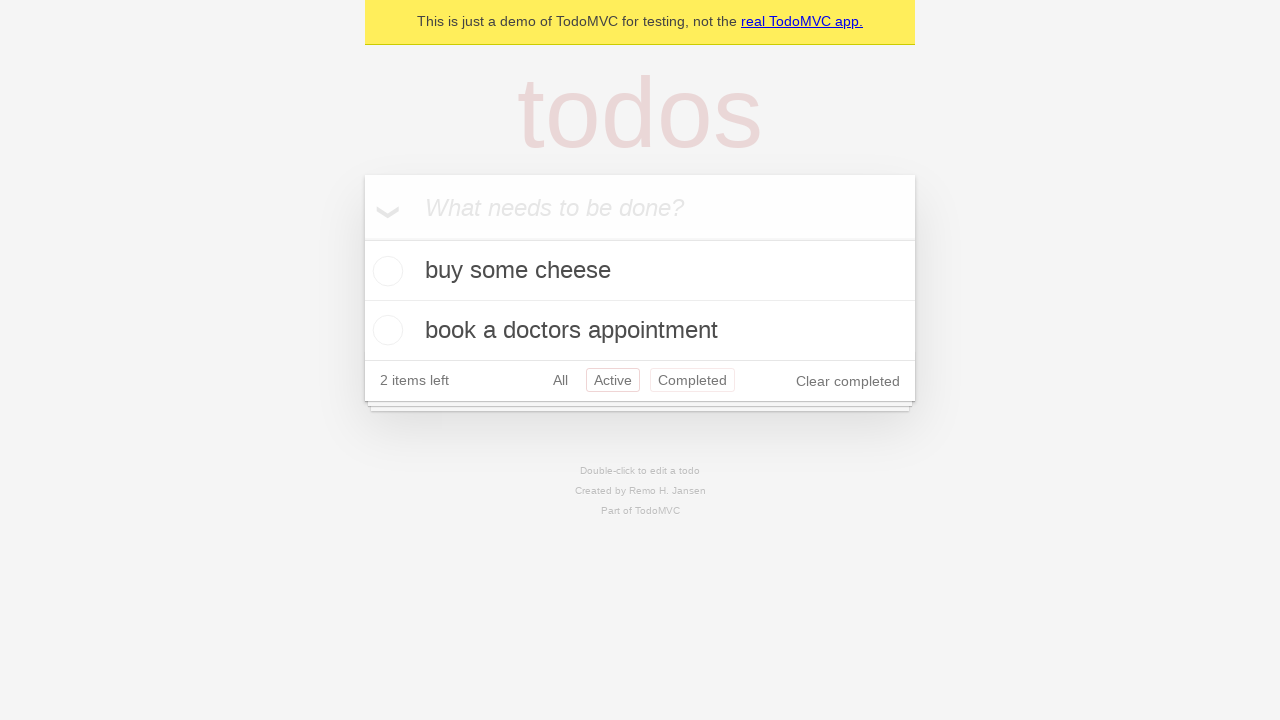

Navigated back to All filter view
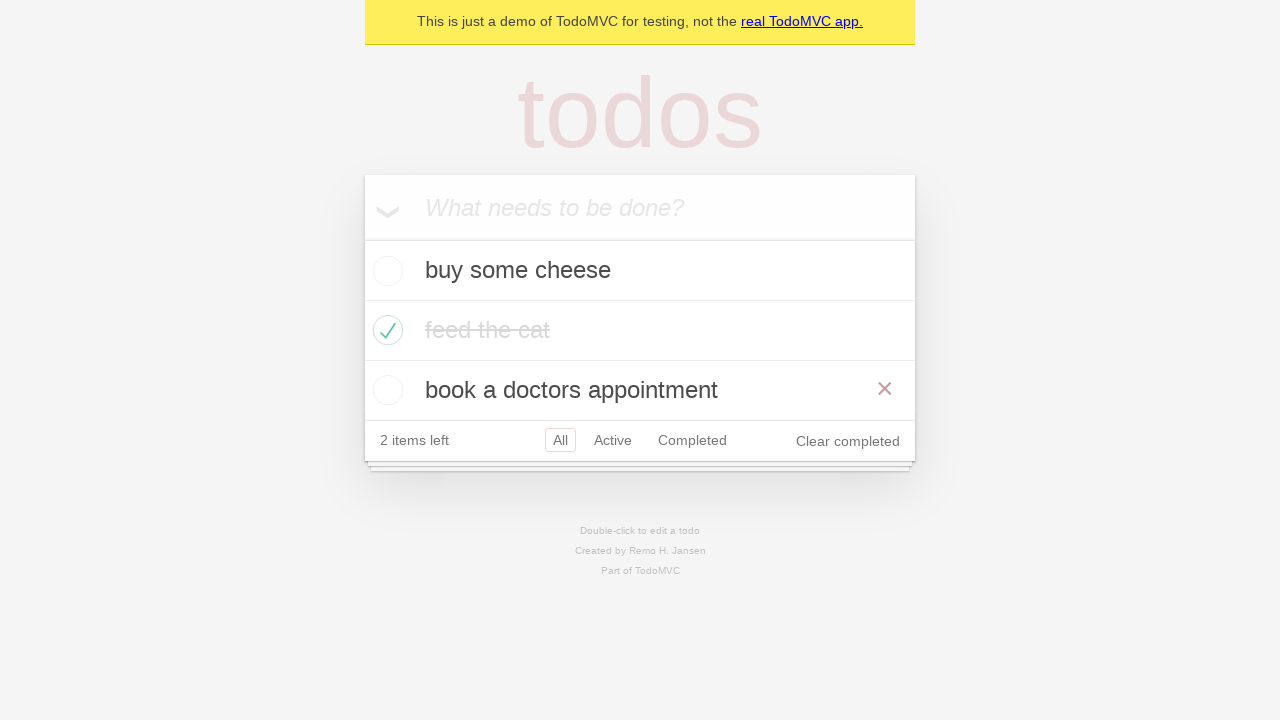

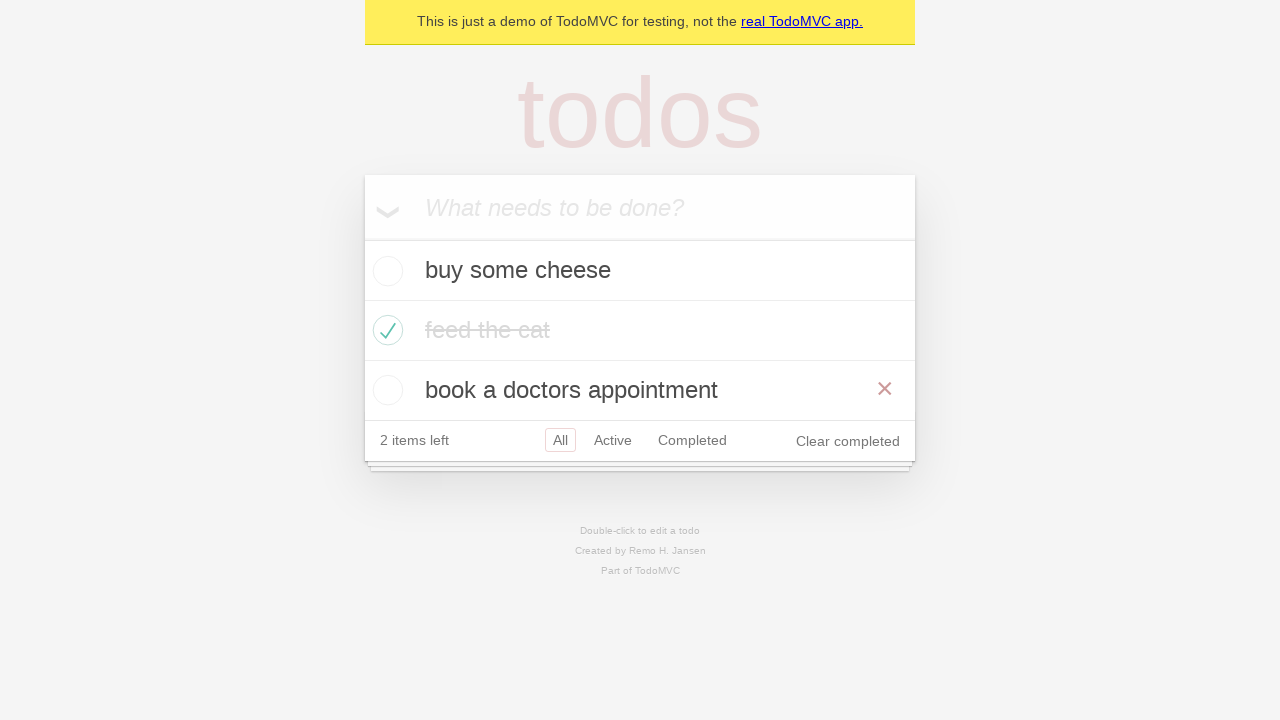